Tests JavaScript prompt handling by entering text and dismissing the prompt dialog

Starting URL: https://the-internet.herokuapp.com/javascript_alerts

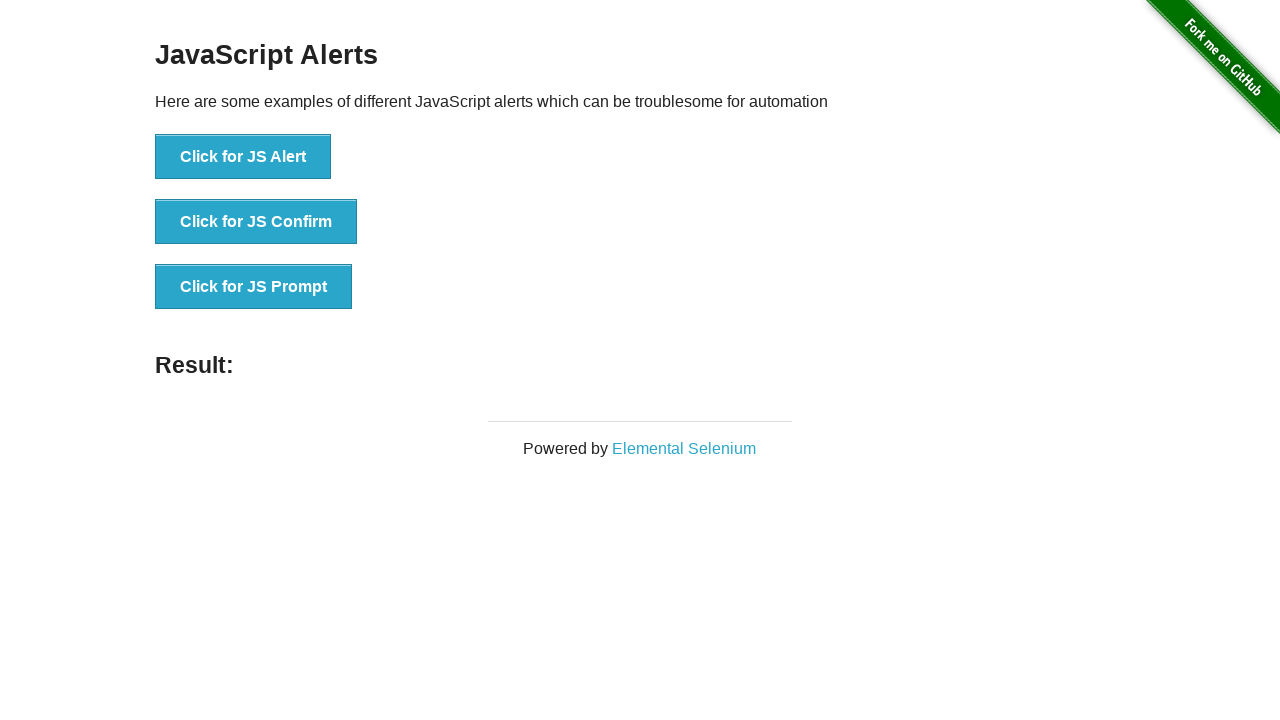

Set up dialog handler to dismiss prompt dialogs
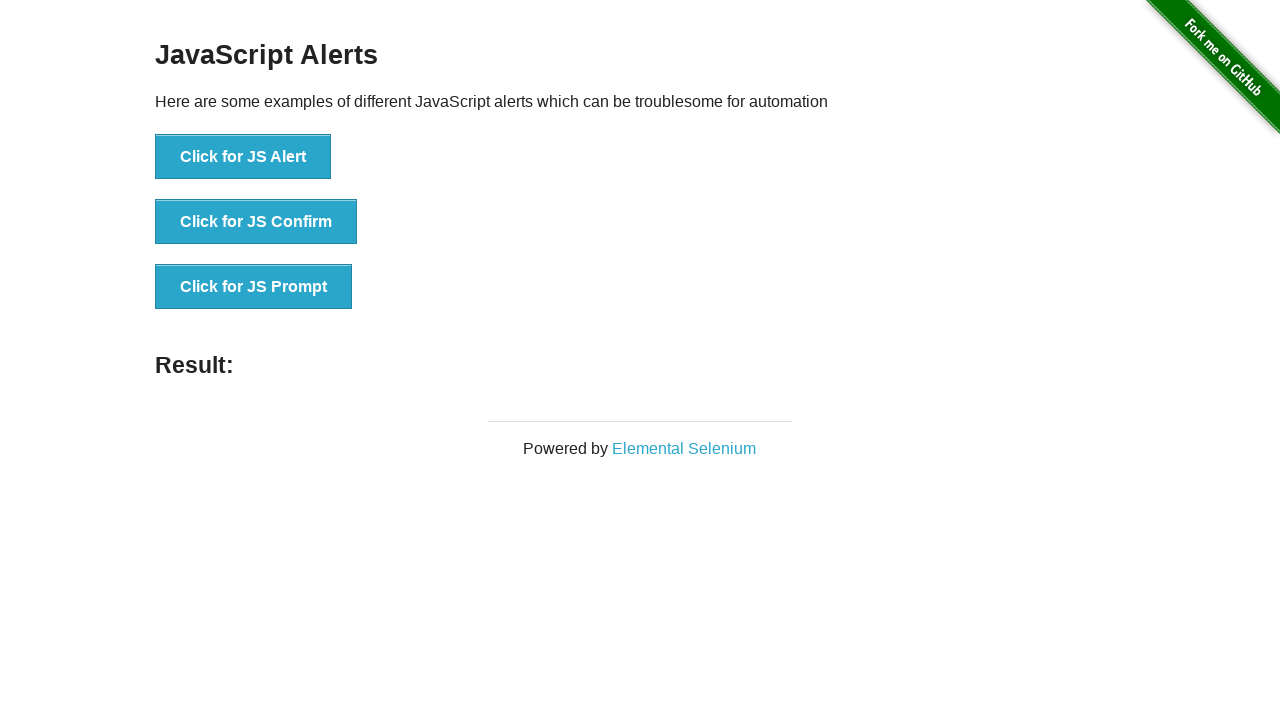

Clicked button to trigger JavaScript prompt dialog at (254, 287) on xpath=//button[text()='Click for JS Prompt']
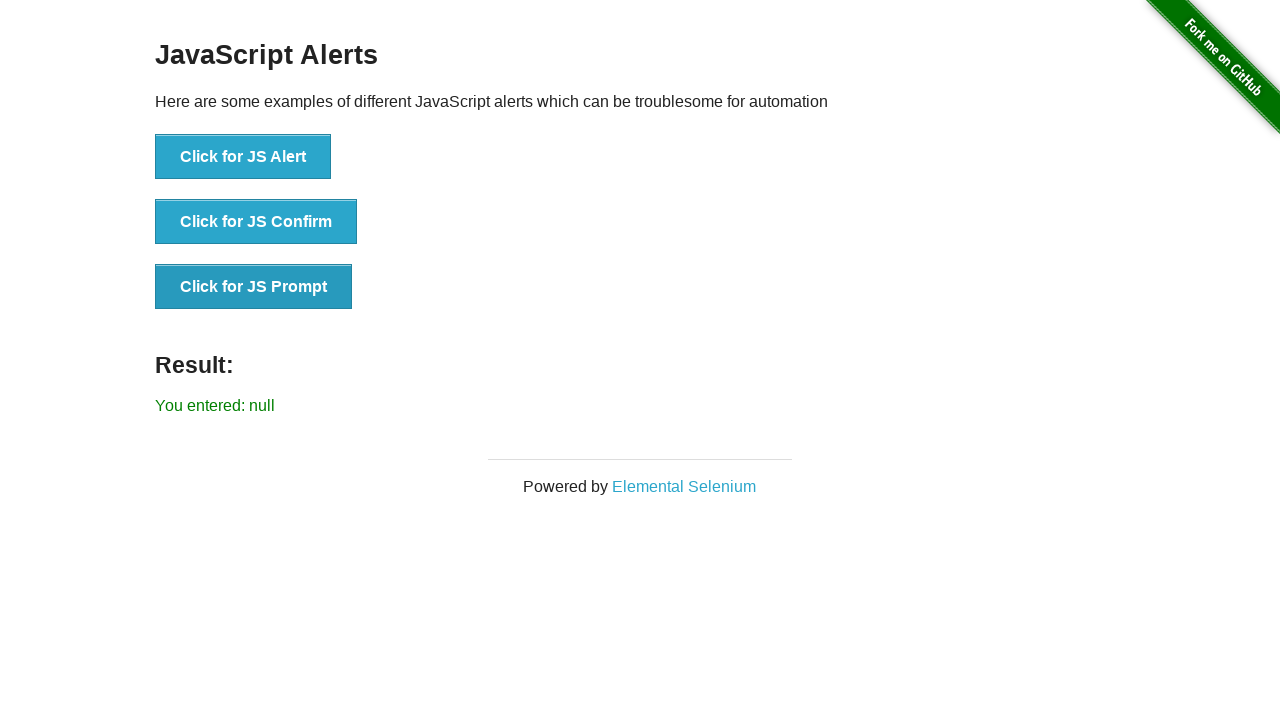

Verified that dismissing prompt shows 'You entered: null' in result
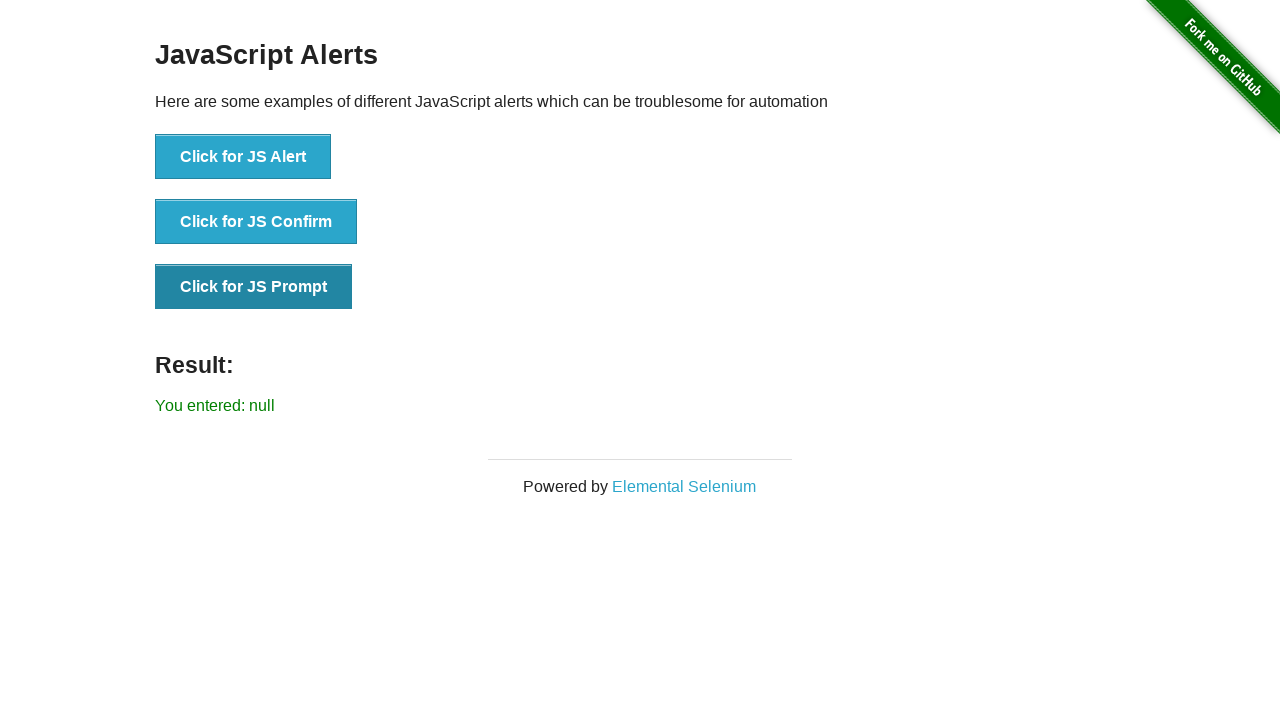

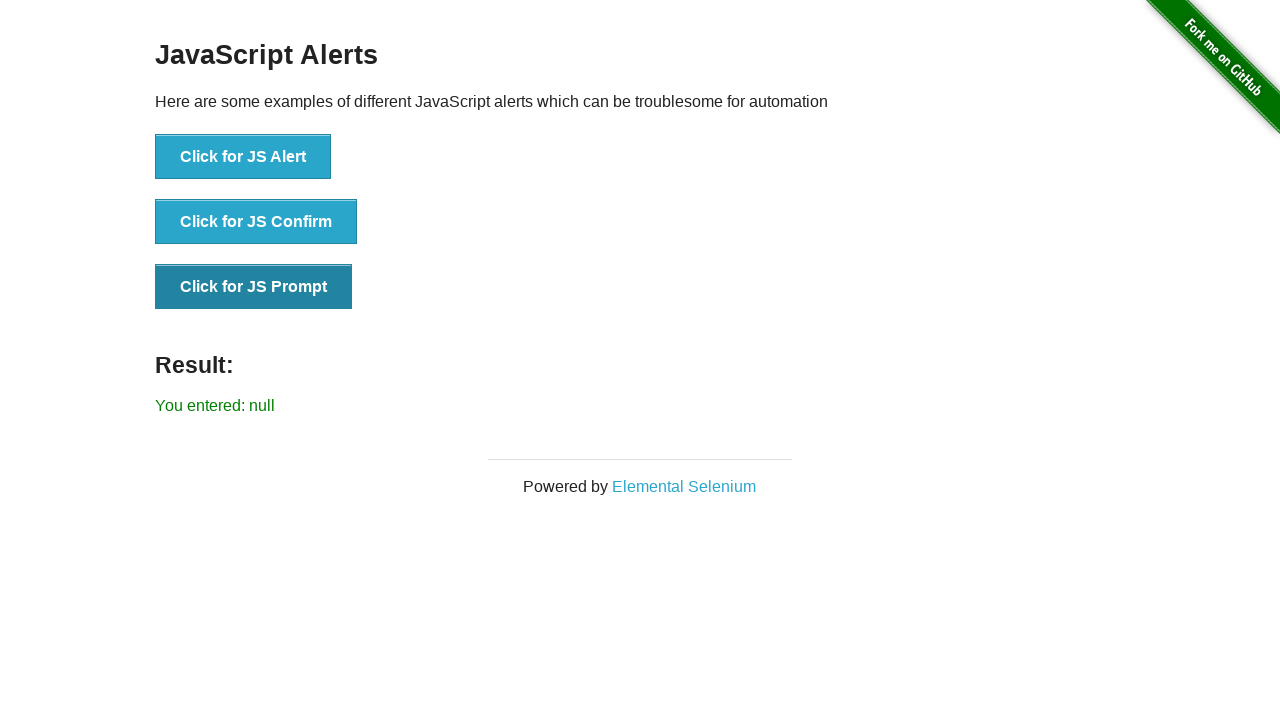